Tests basic browser window manipulation by navigating to a demo site, maximizing the window, repositioning it, and maximizing again.

Starting URL: https://opensource-demo.orangehrmlive.com/

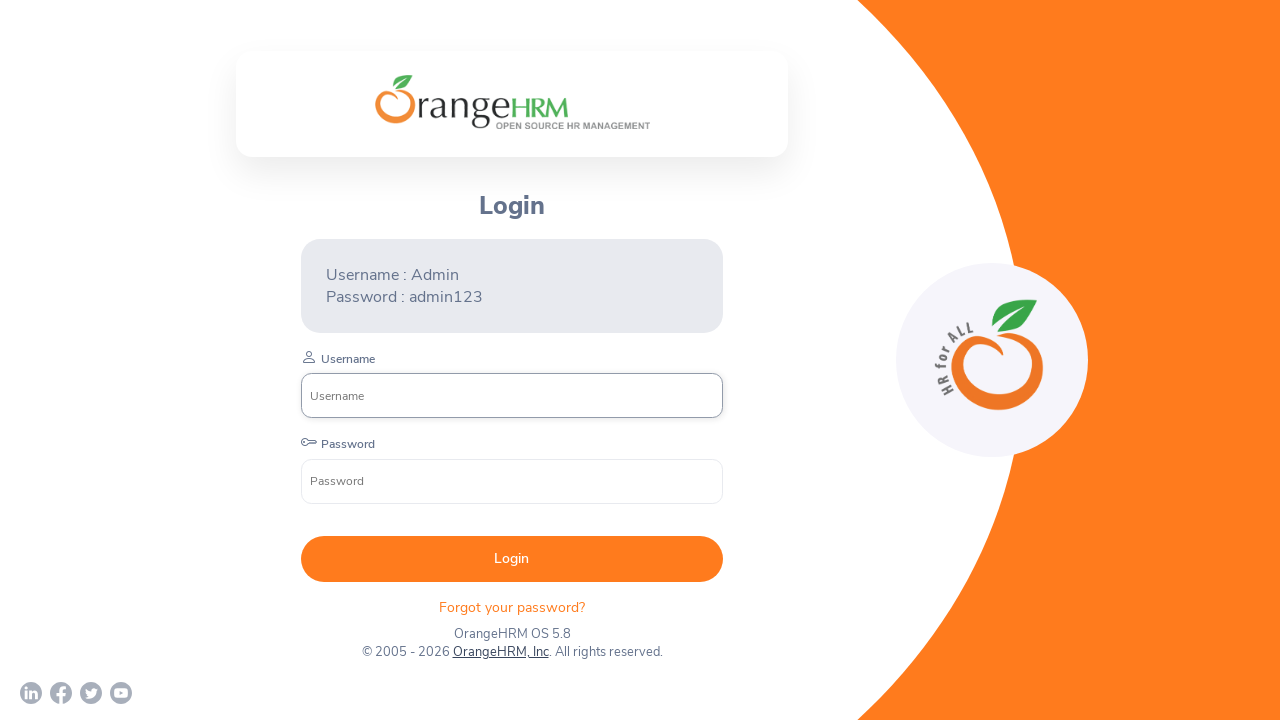

Page loaded with domcontentloaded state
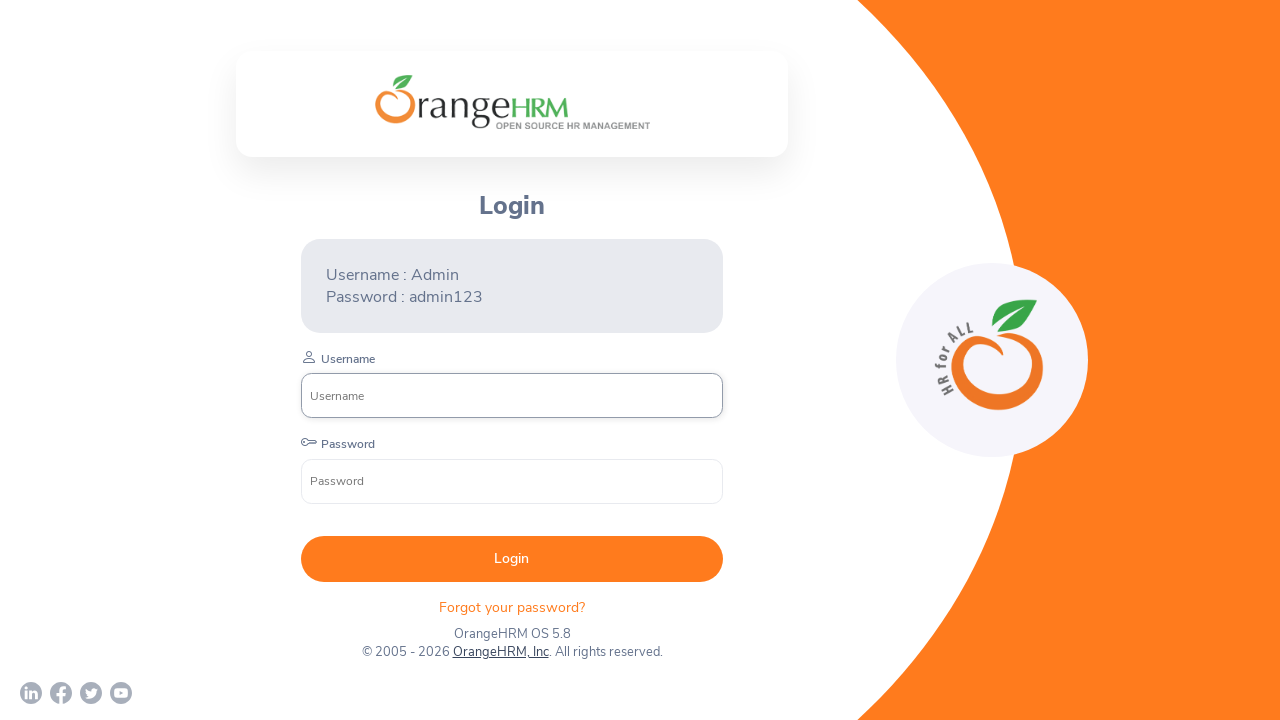

Maximized browser window to 1920x1080
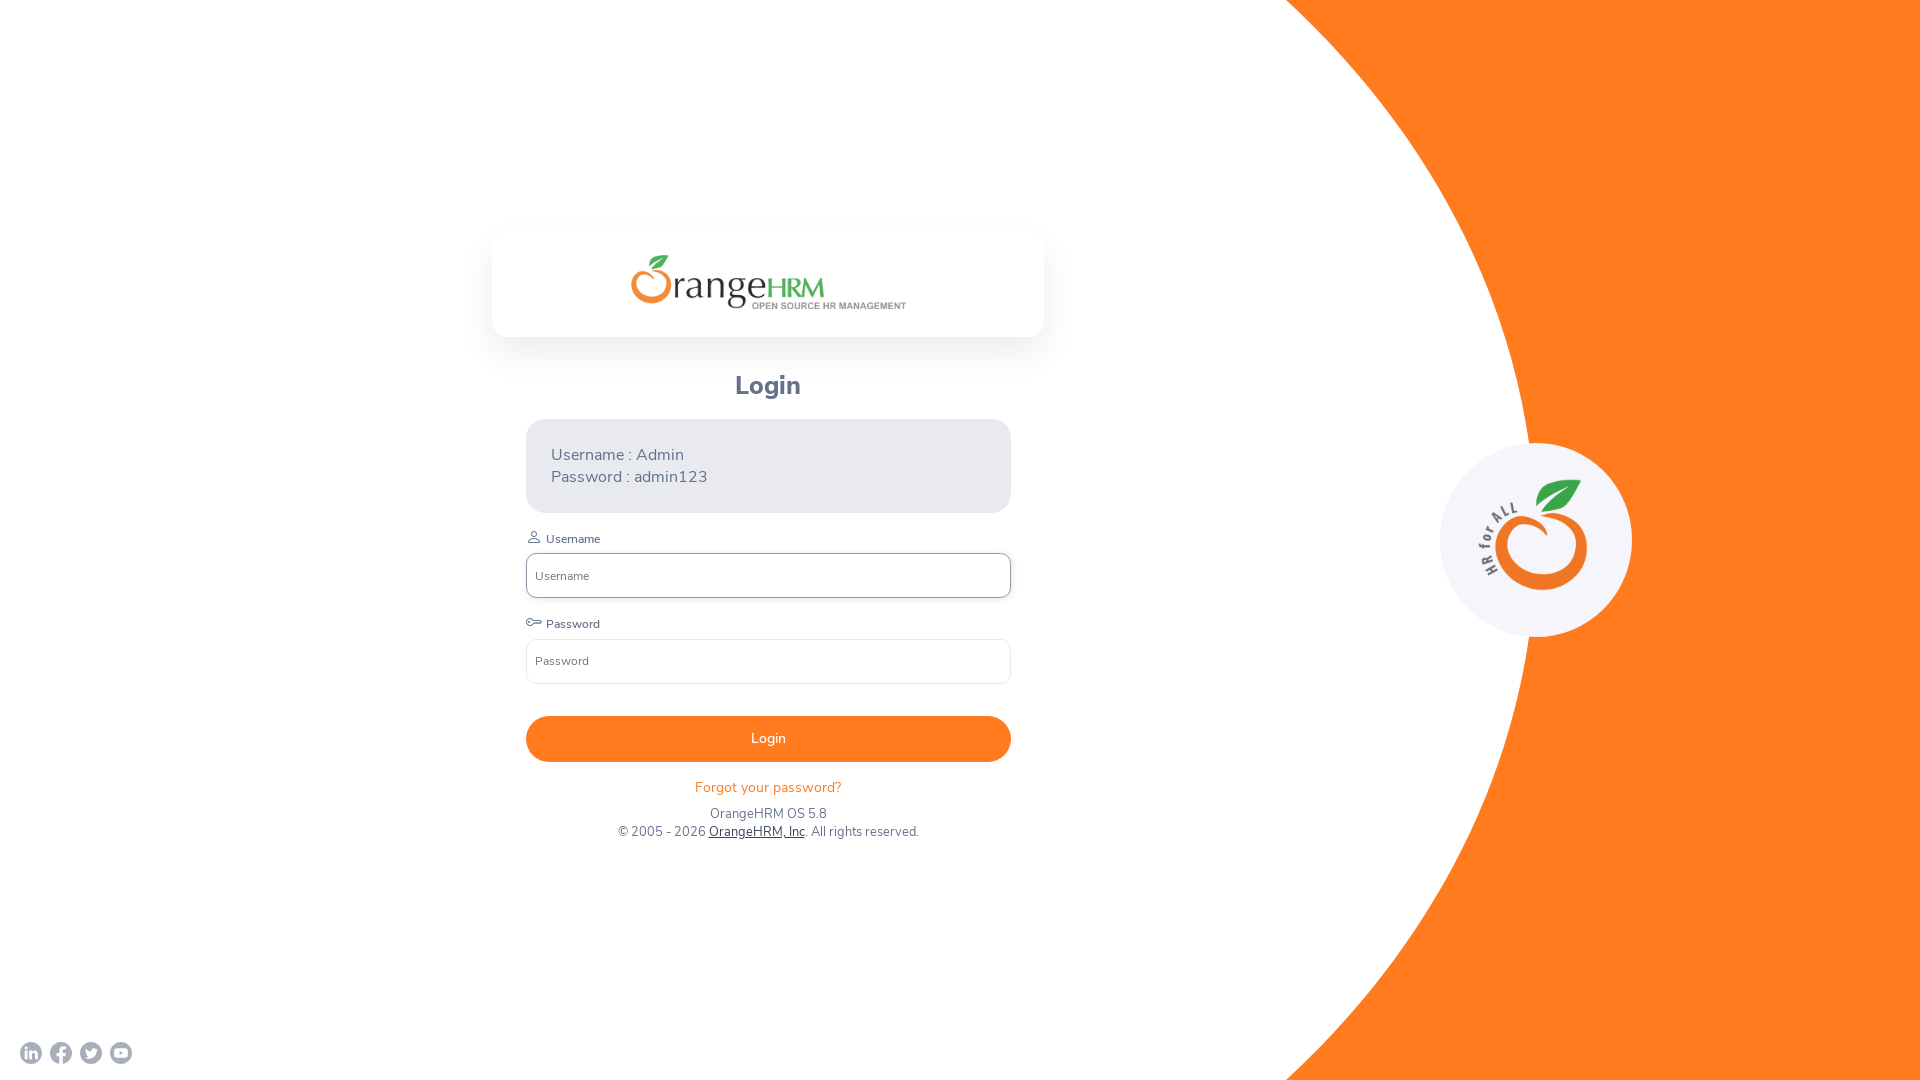

Waited 1 second
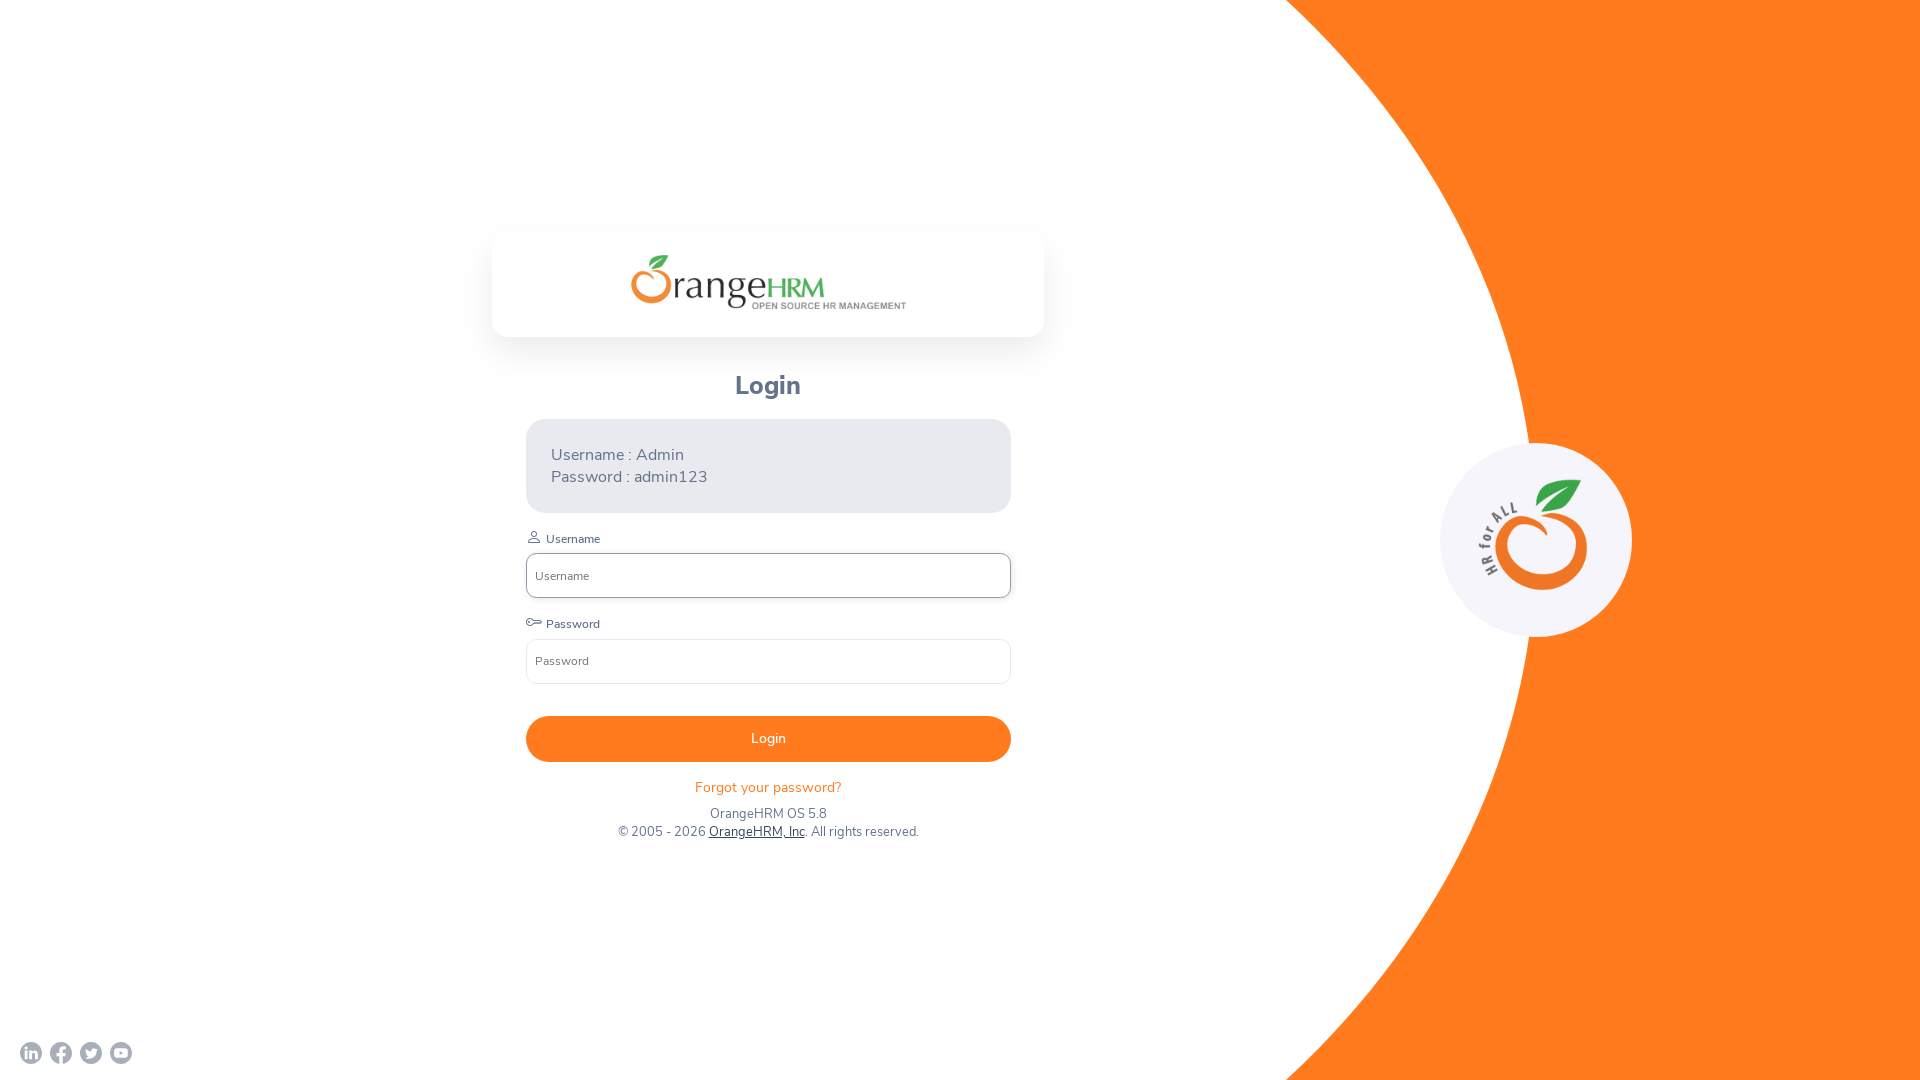

Maximized browser window again to 1920x1080
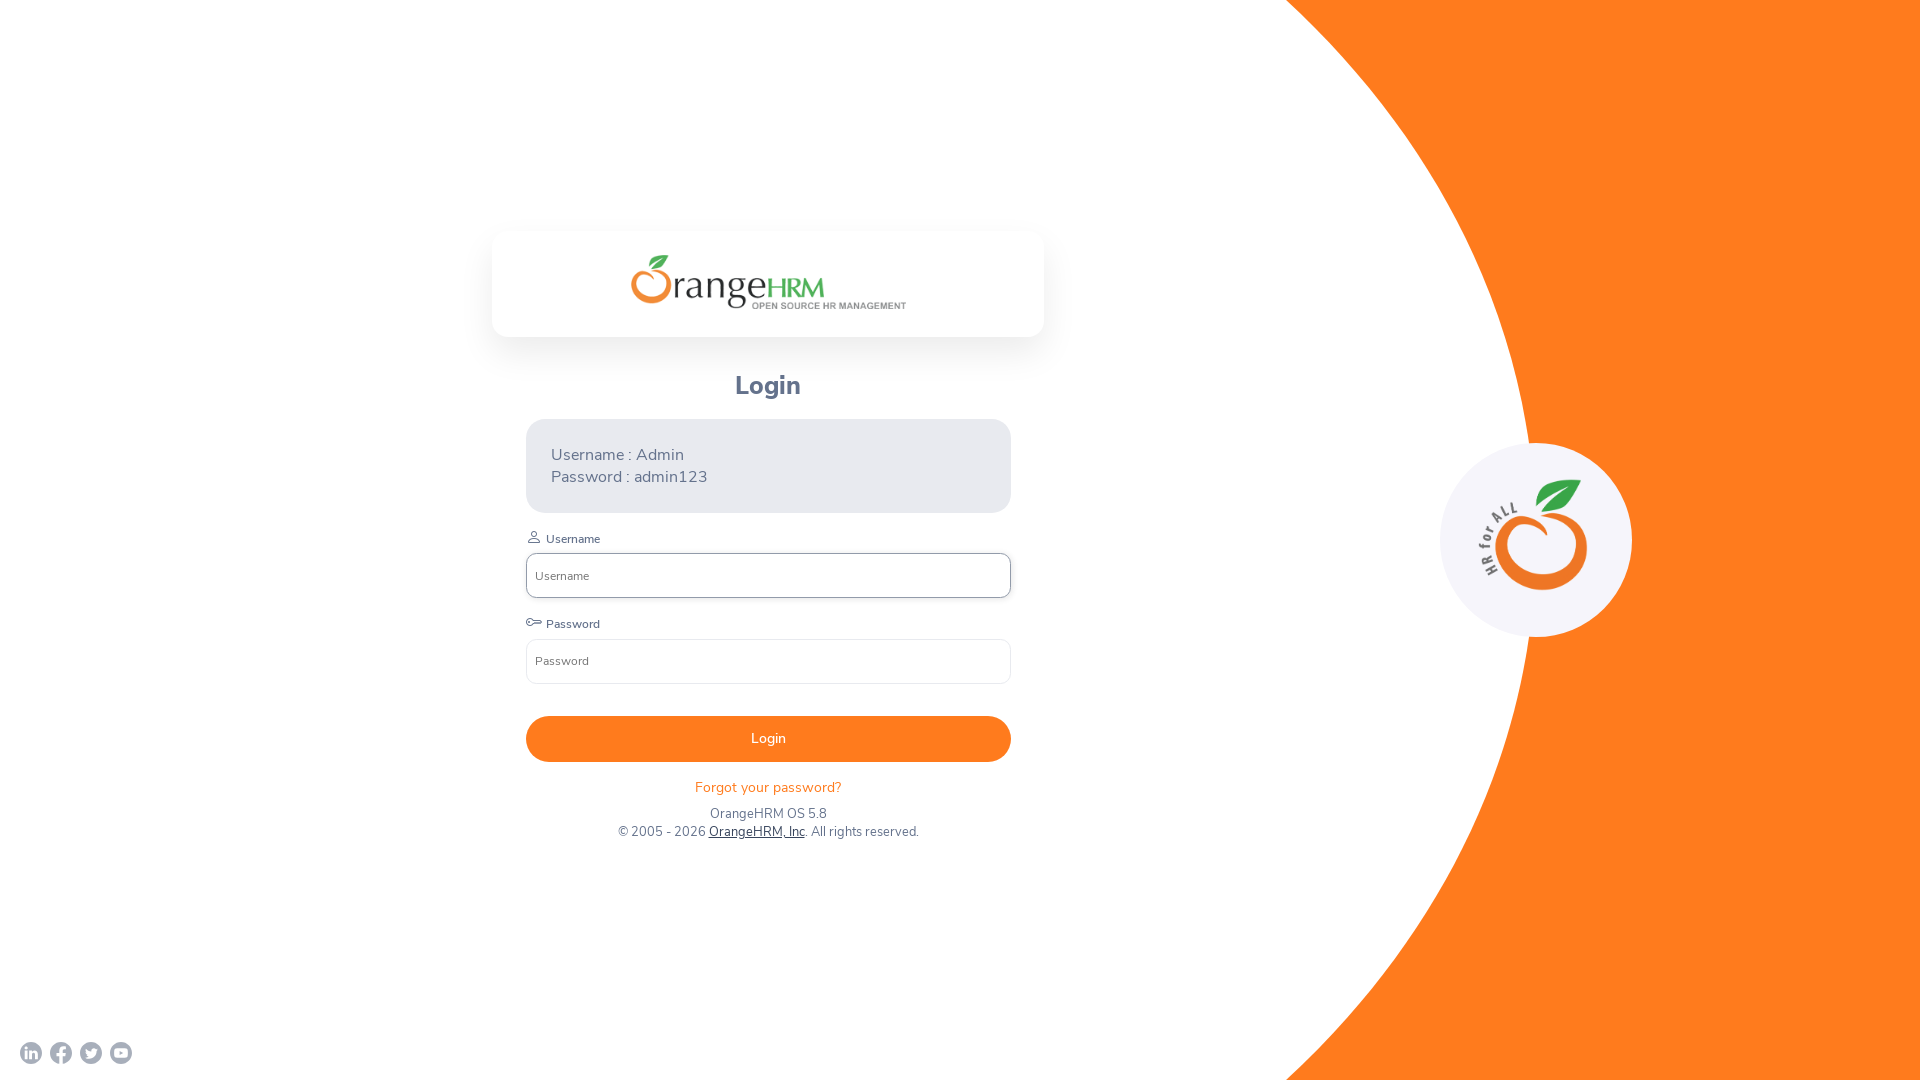

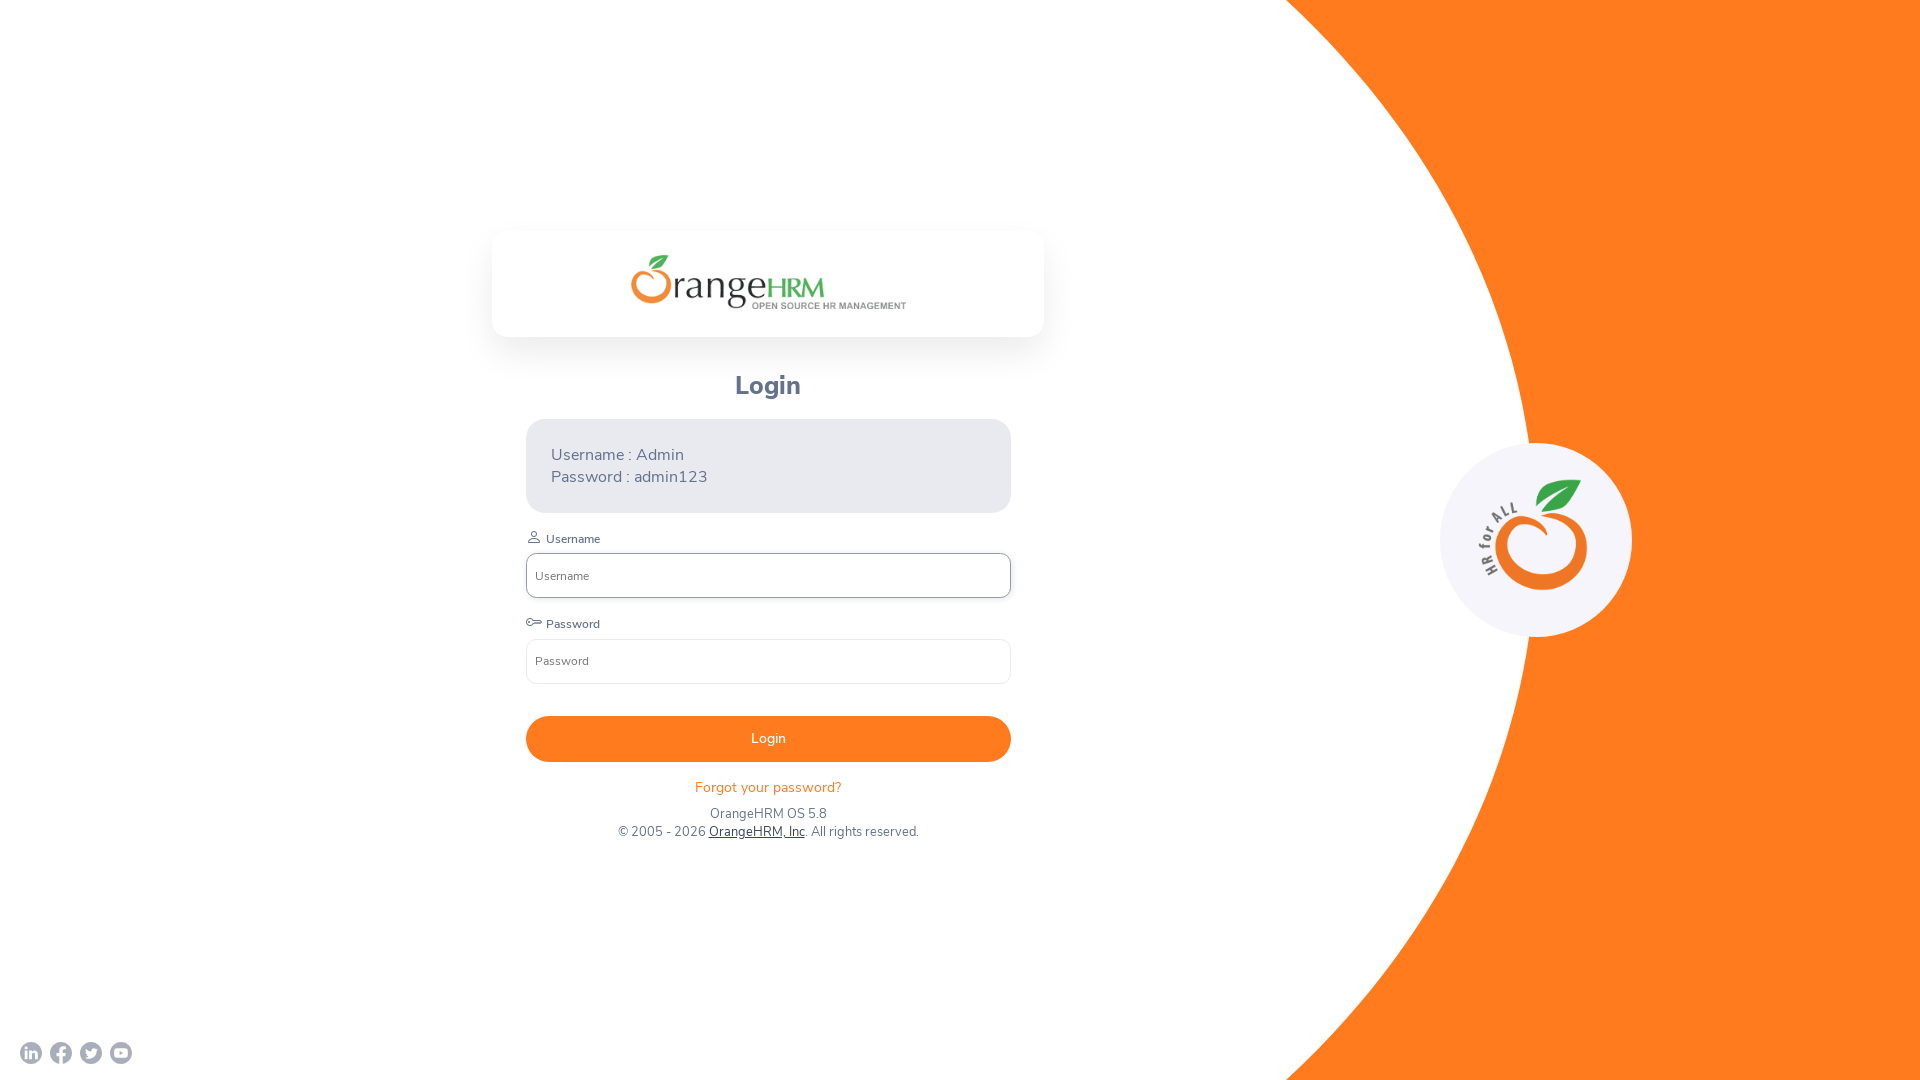